Tests drag-and-drop functionality by dragging a "Drag me" element and dropping it onto a "Drop here" target, then verifies the target text changes to "Dropped!"

Starting URL: https://demoqa.com/droppable

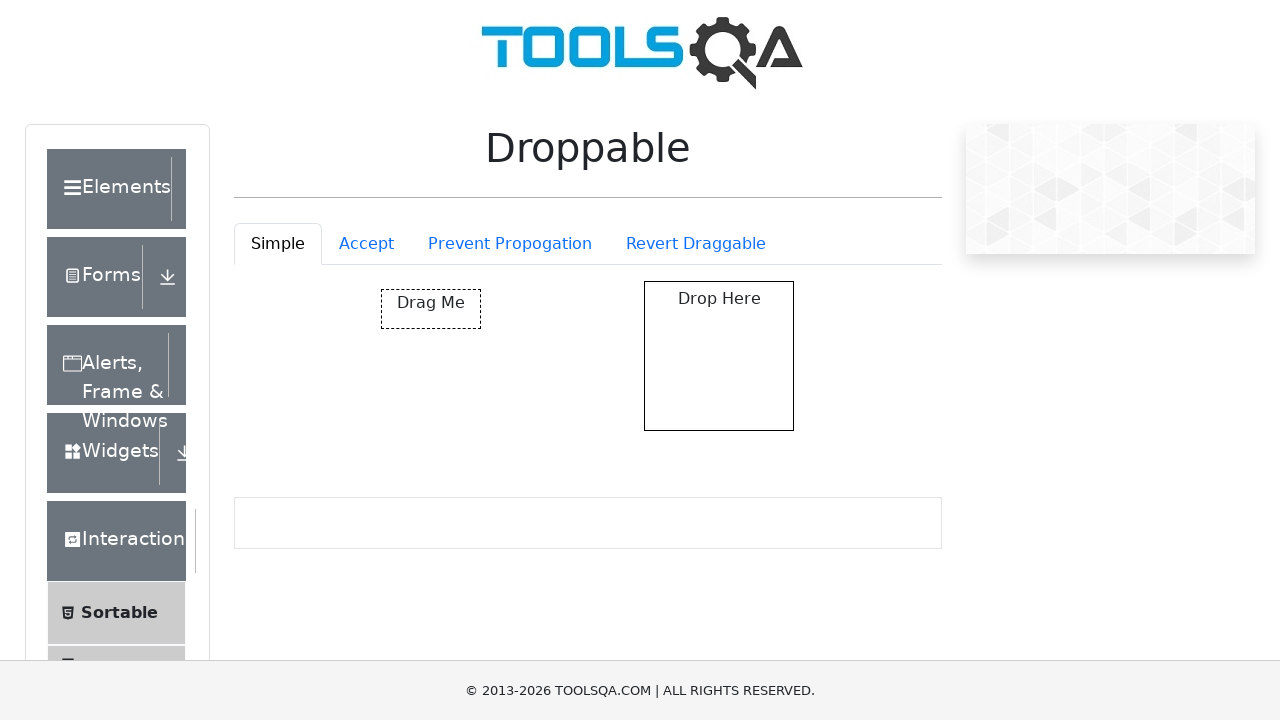

Navigated to droppable test page
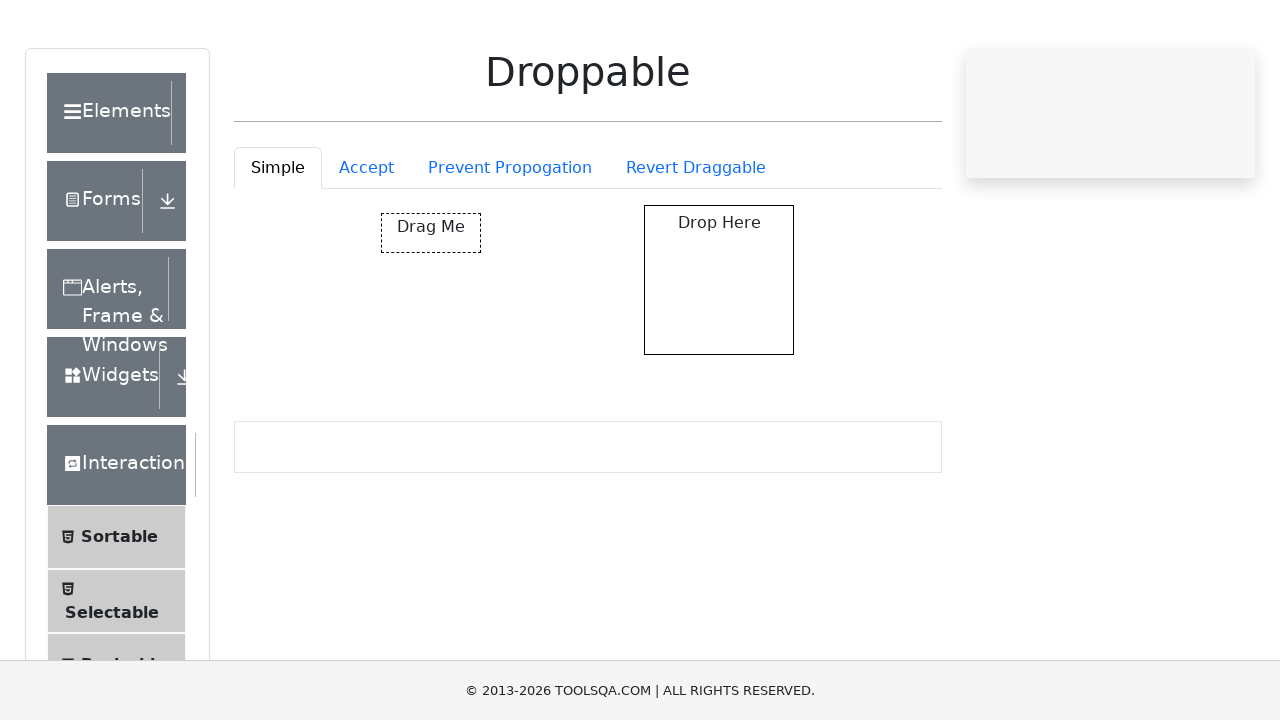

Located draggable element with id 'draggable'
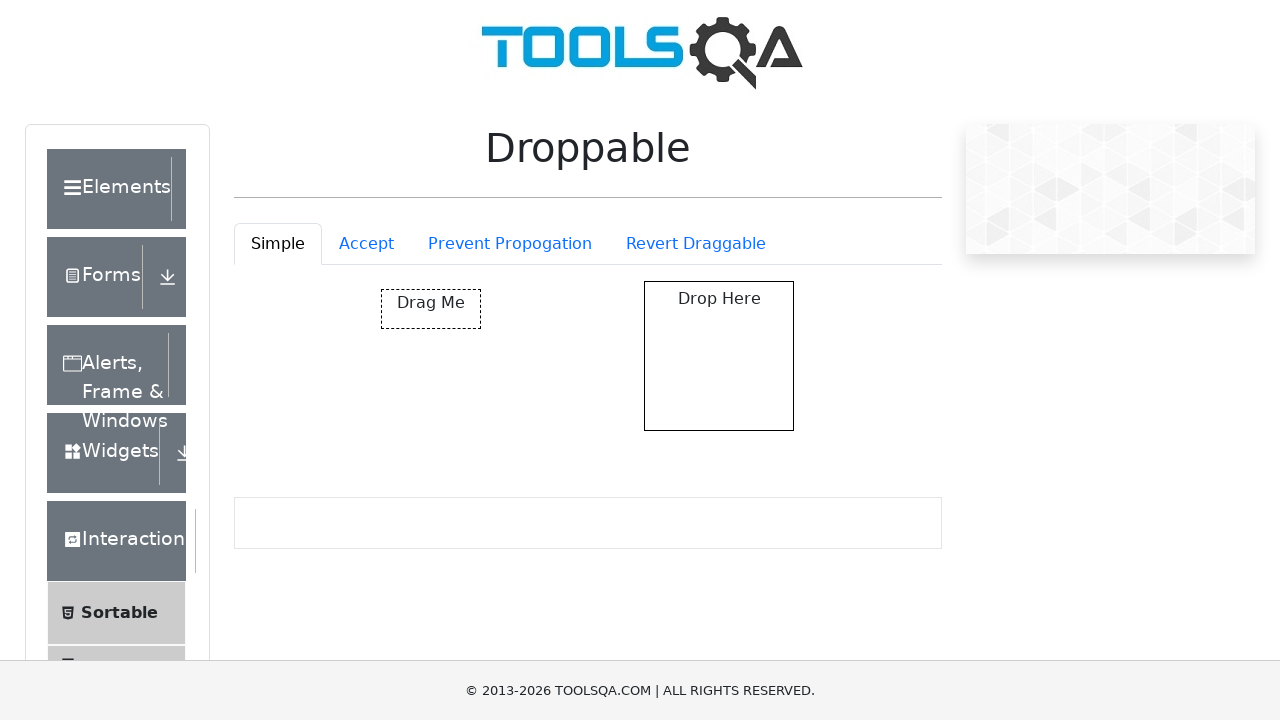

Located drop target element with id 'droppable'
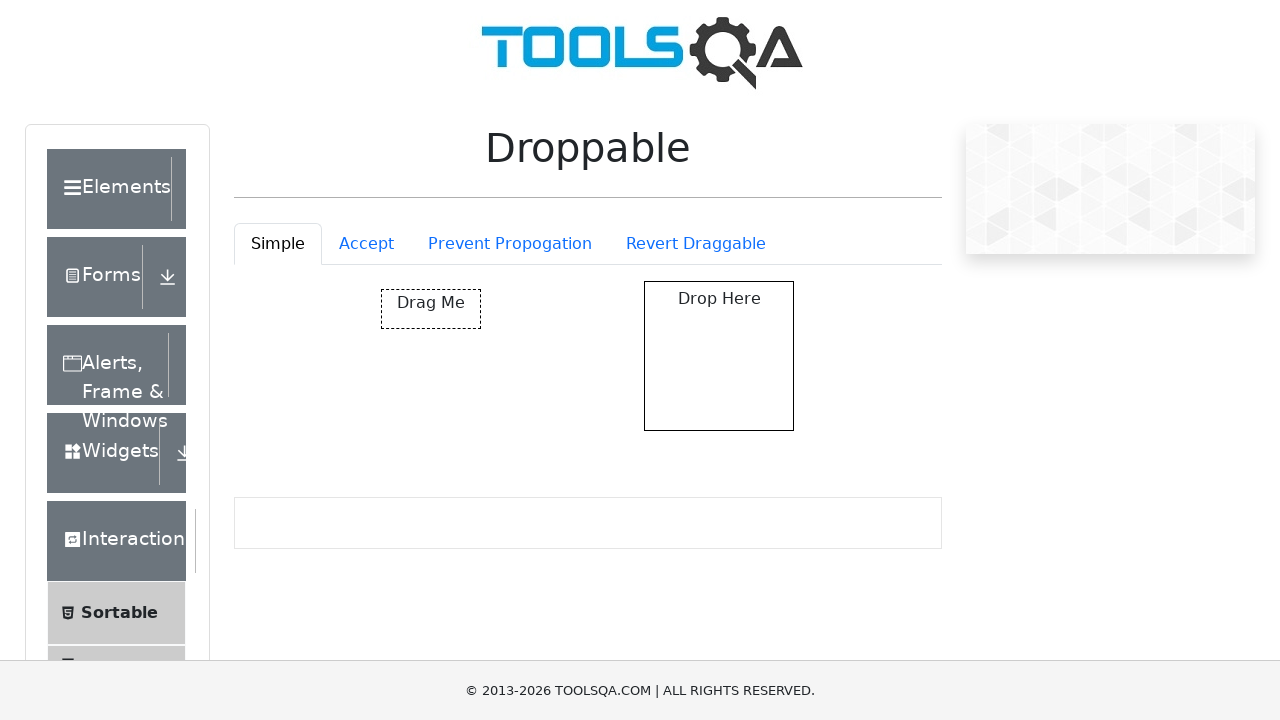

Performed drag-and-drop operation from 'Drag me' element to drop target at (719, 356)
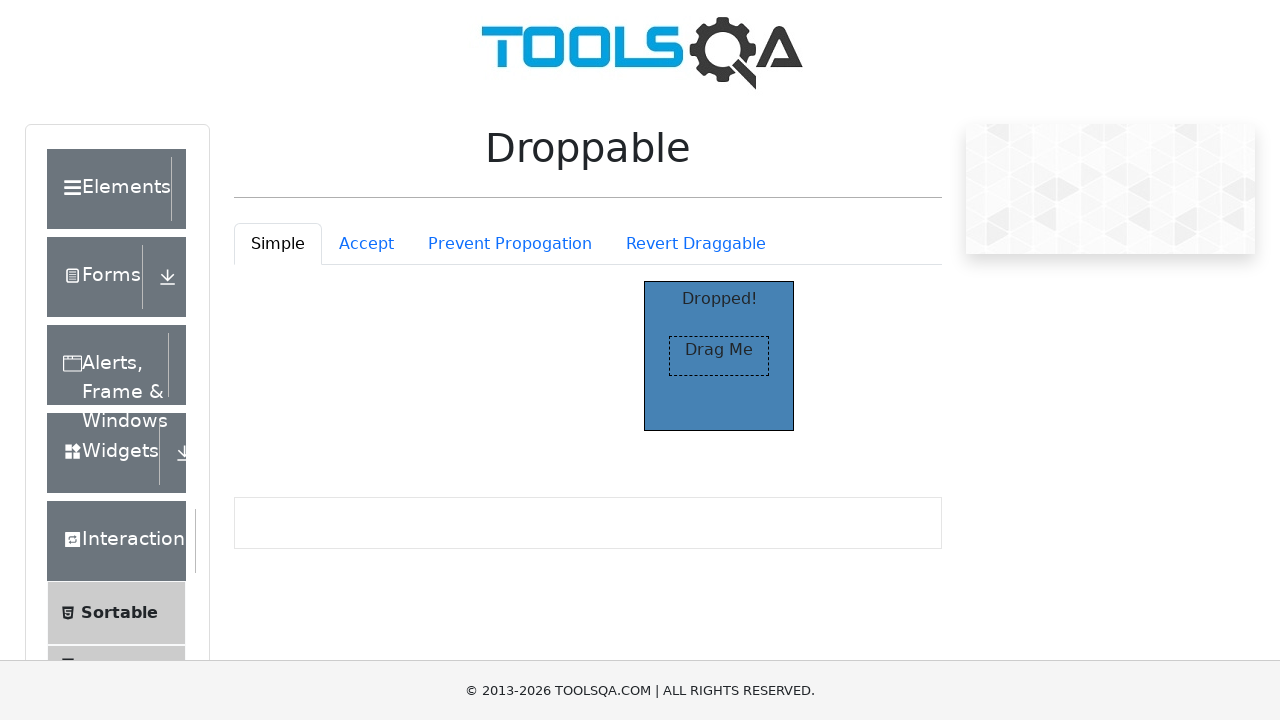

Located 'Dropped!' text element
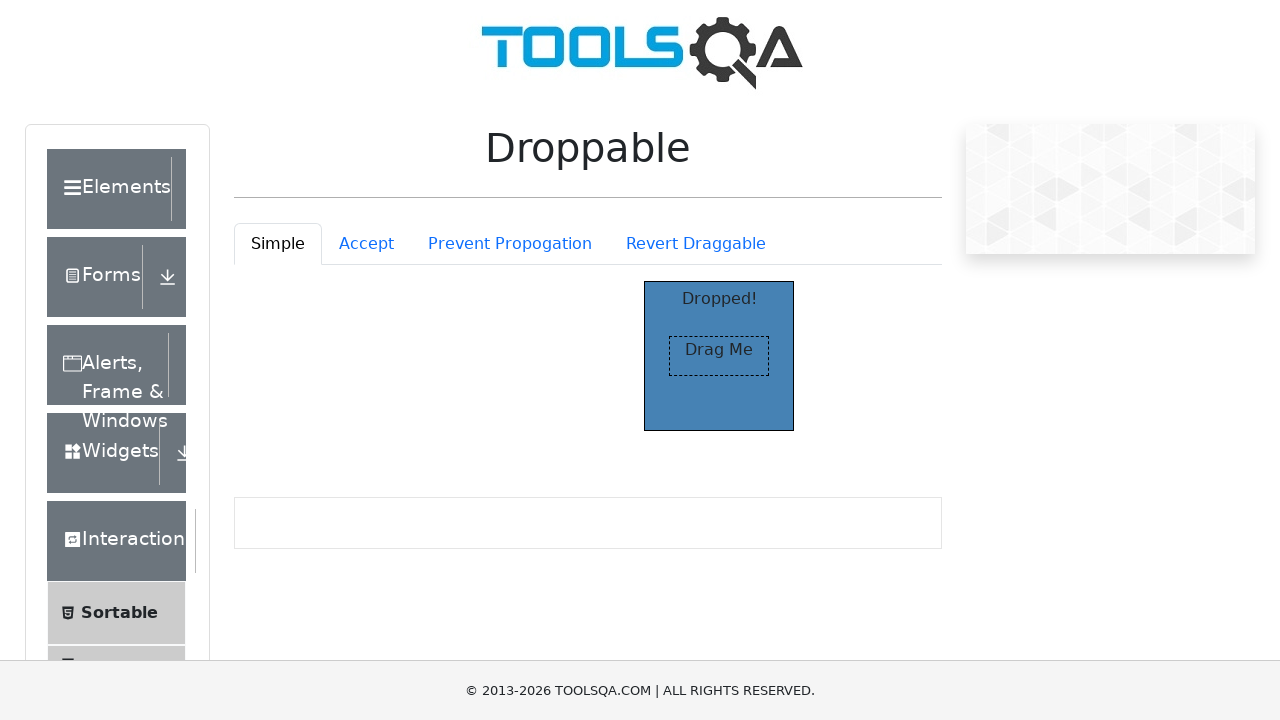

'Dropped!' text became visible after drop
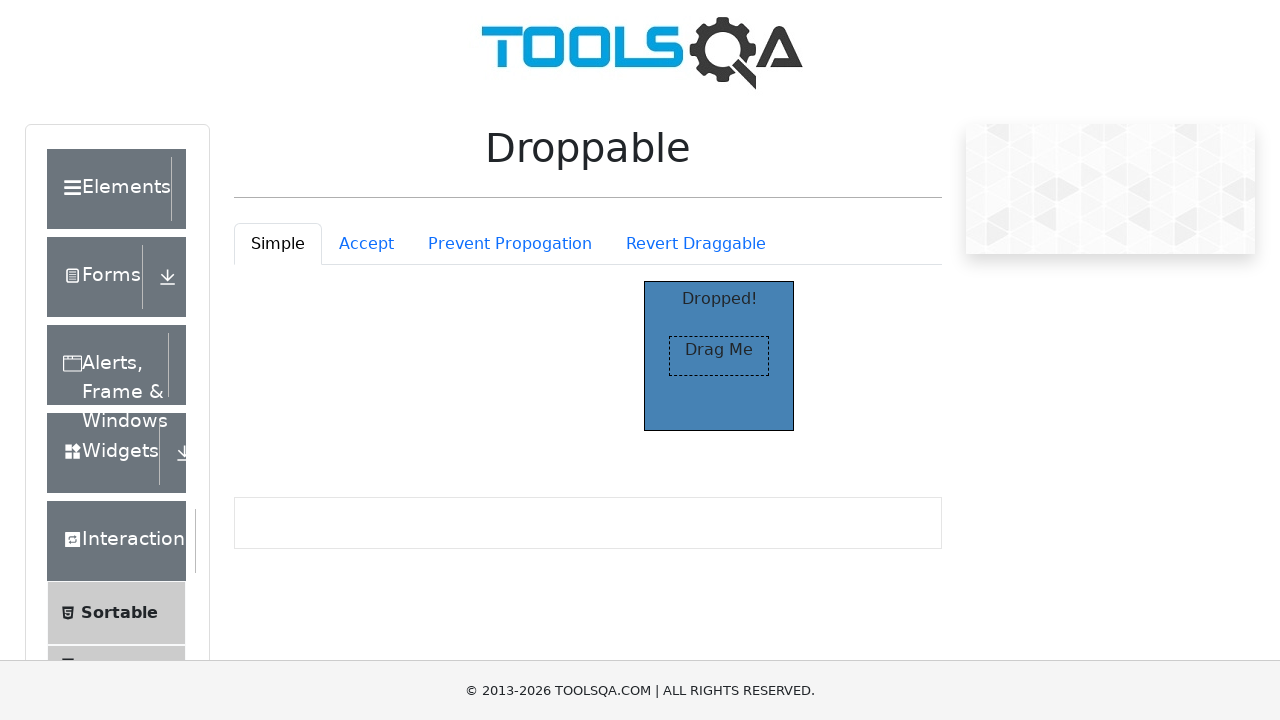

Verified drop target text is 'Dropped!' - drag-and-drop test passed
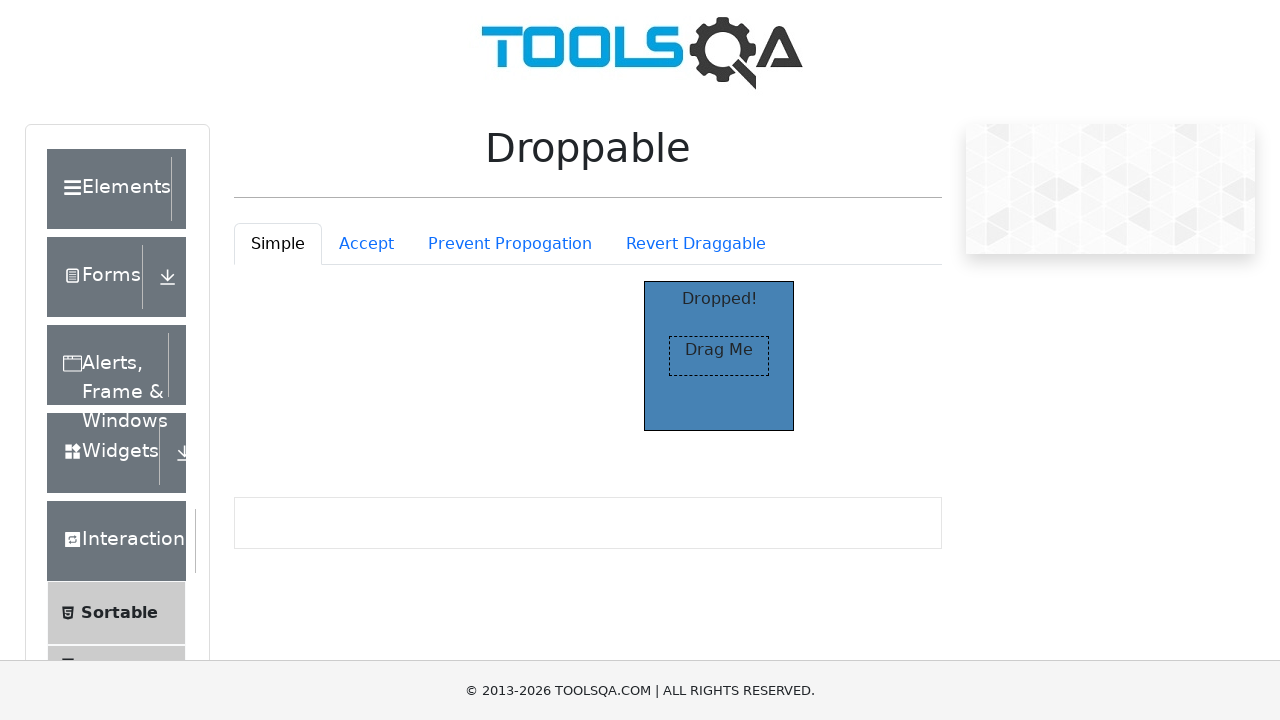

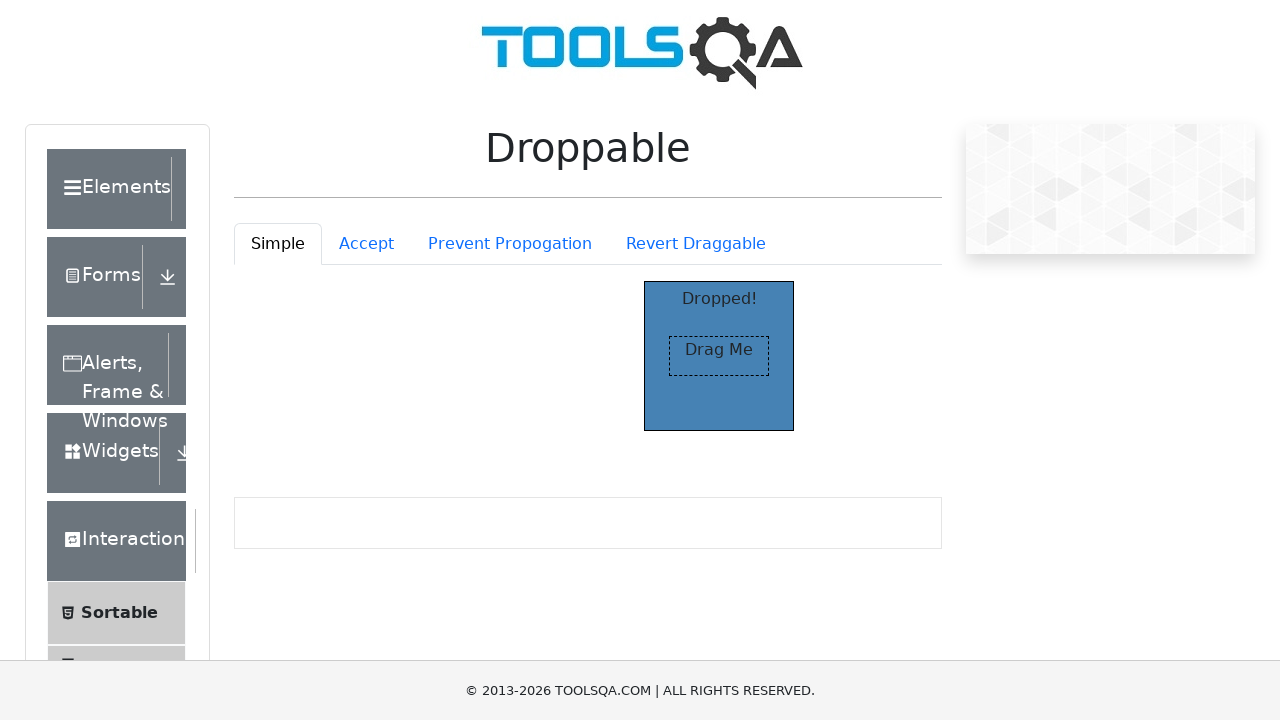